Clicks on the heart/favorites logo to navigate to the favorites page

Starting URL: https://www.target.com

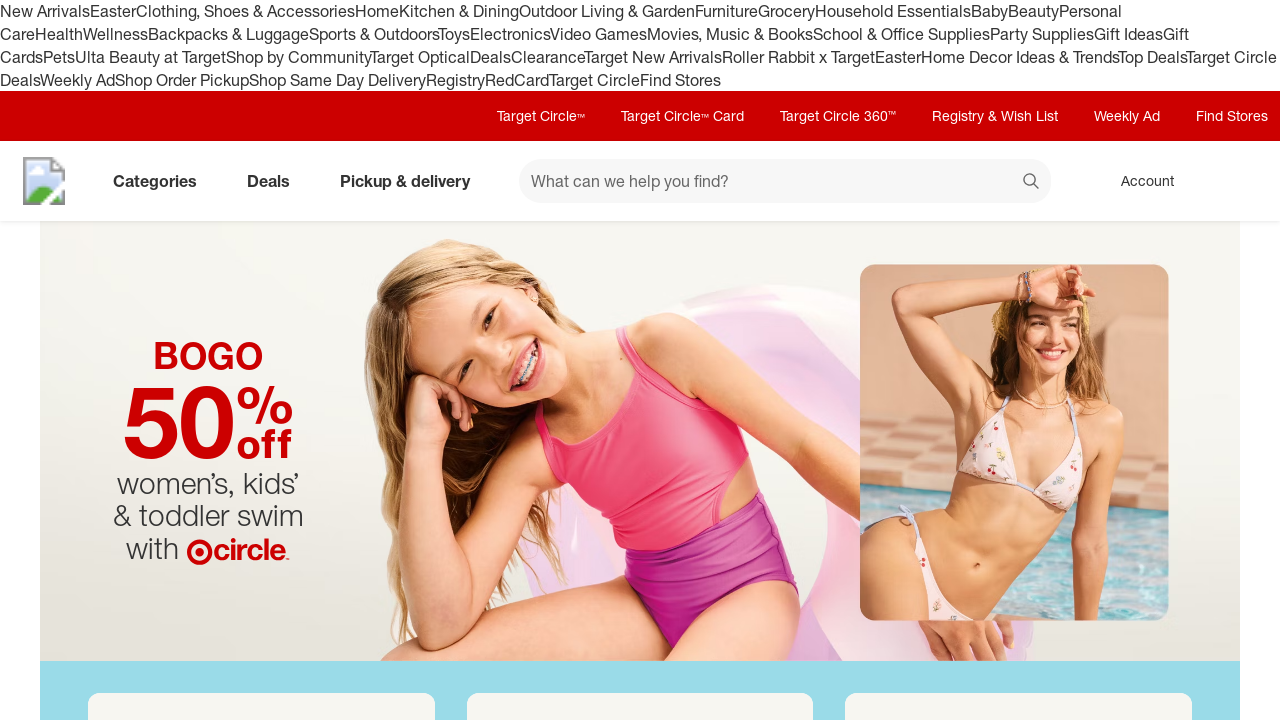

Clicked heart/favorites logo to navigate to favorites page at (1138, 181) on [data-test='@web/AccountLink']
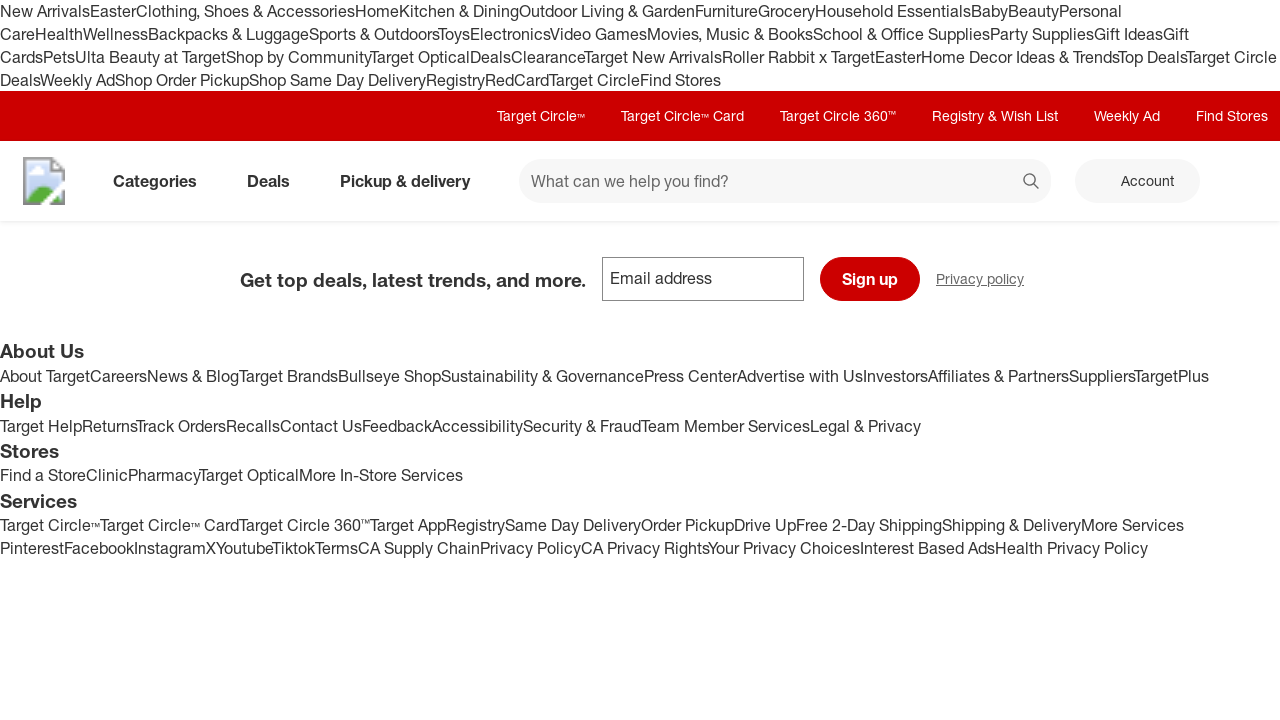

Favorites page loaded successfully
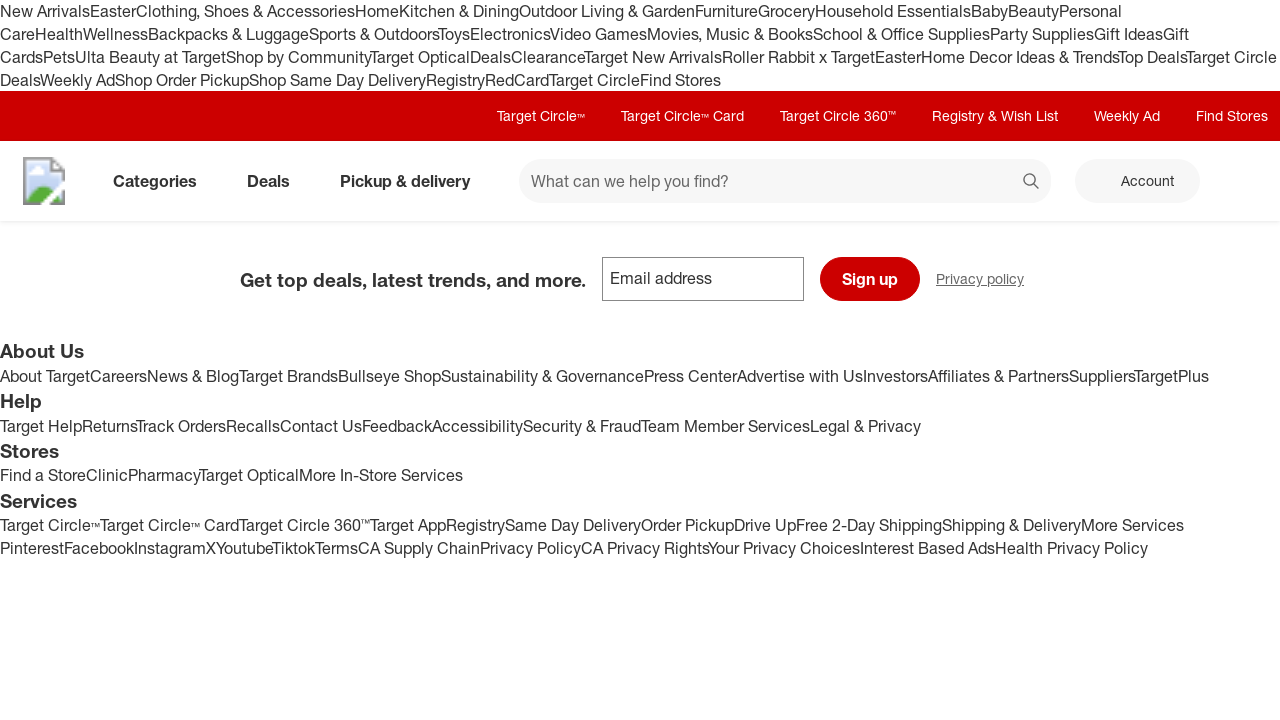

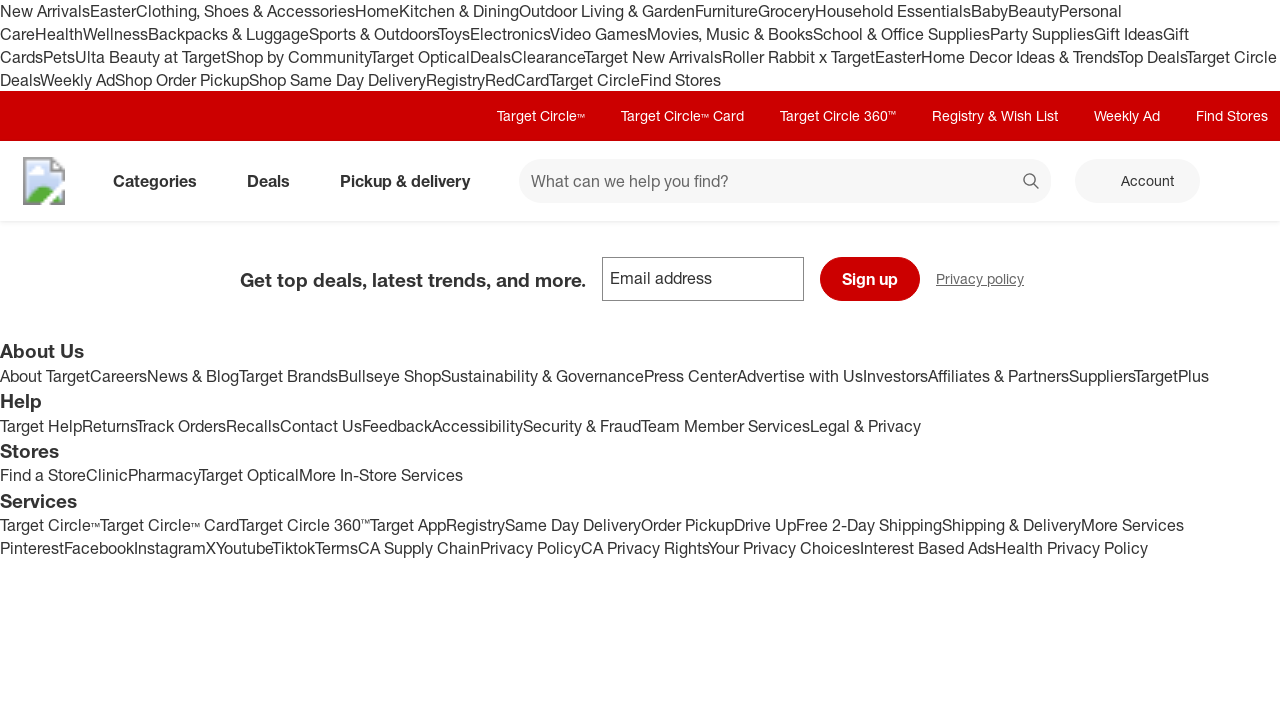